Tests Bootstrap dropdown functionality by clicking a dropdown button to open the menu and verifying the dropdown items are displayed

Starting URL: https://www.w3schools.com/bootstrap4/bootstrap_dropdowns.asp

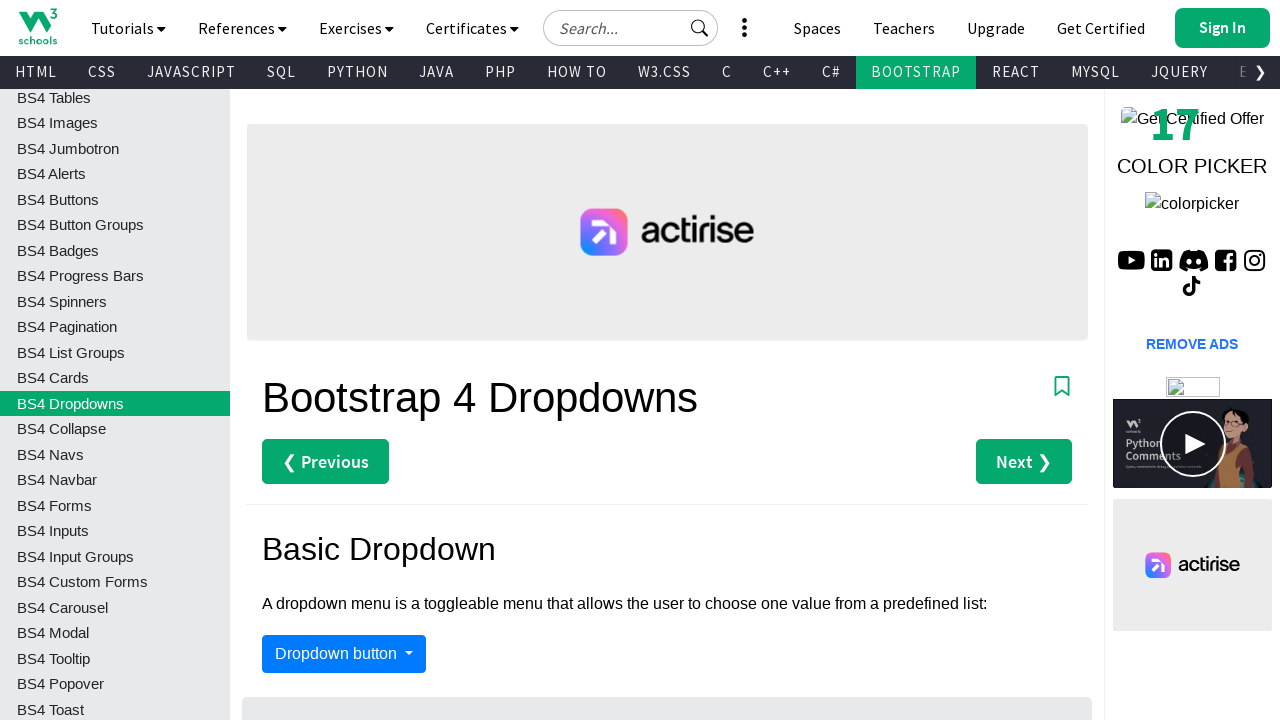

Clicked dropdown button to open menu at (344, 654) on #dropdownMenuButton
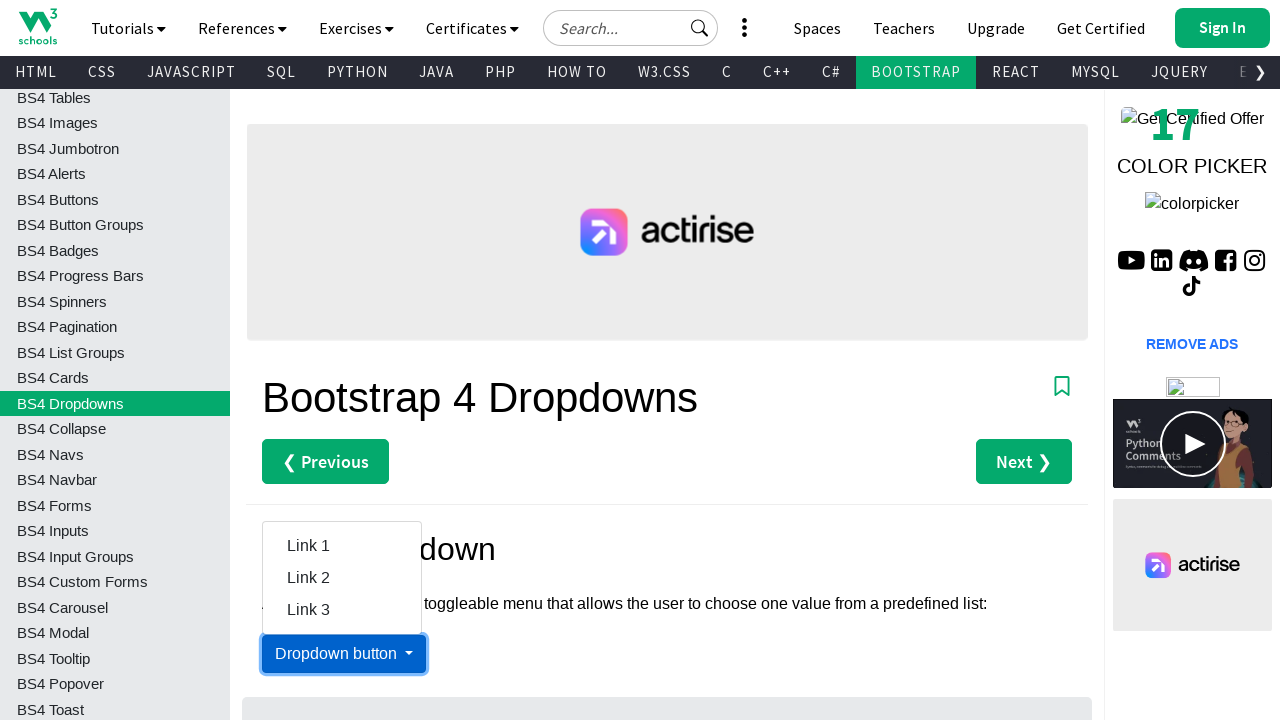

Dropdown menu appeared with visible items
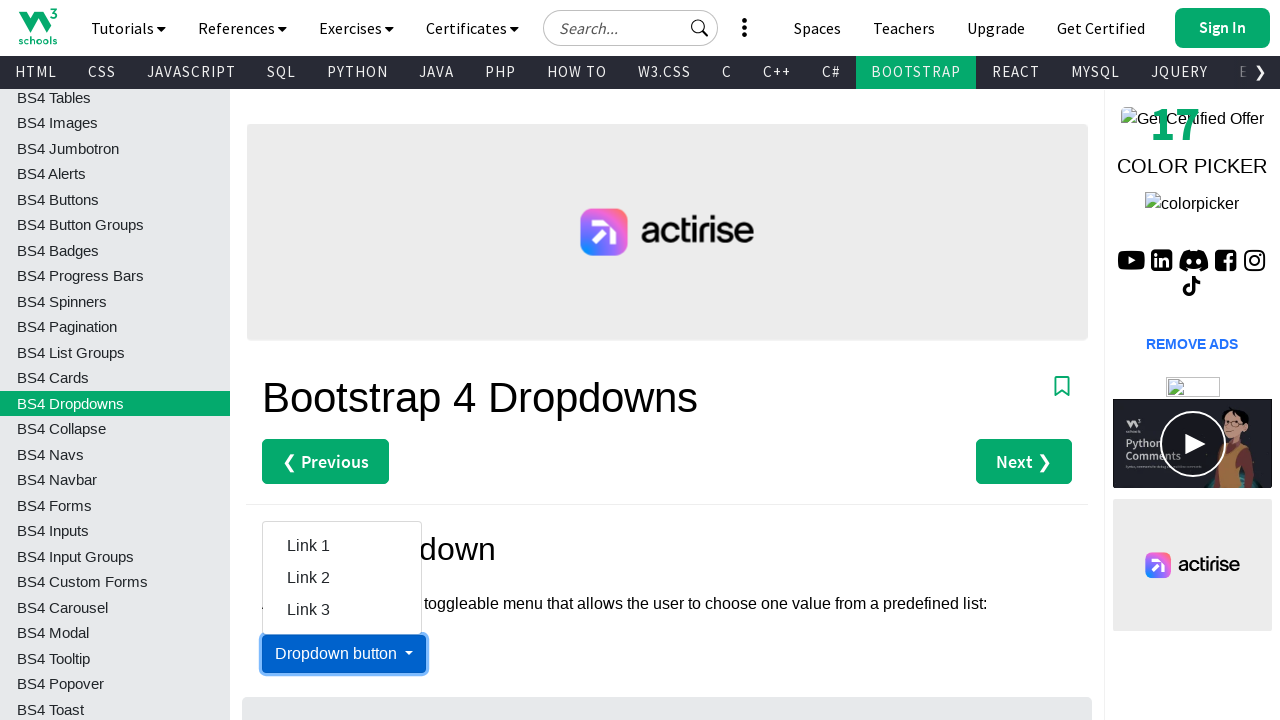

Verified first dropdown item is visible
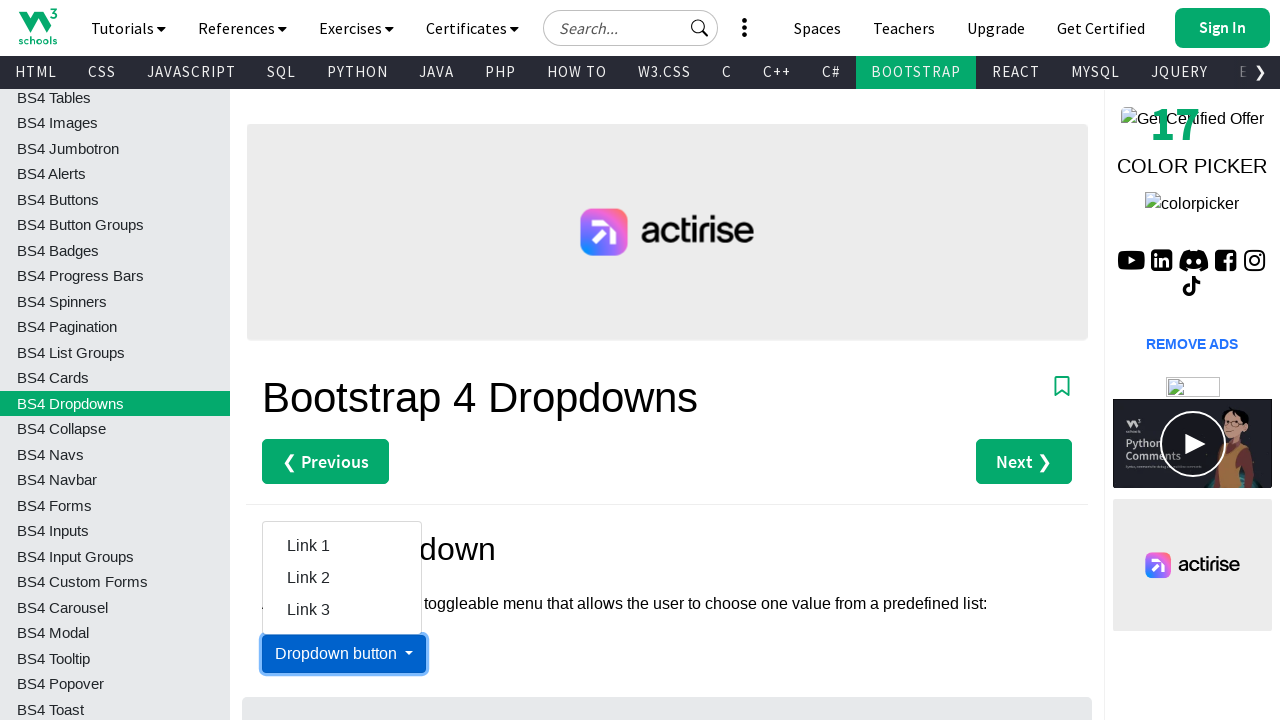

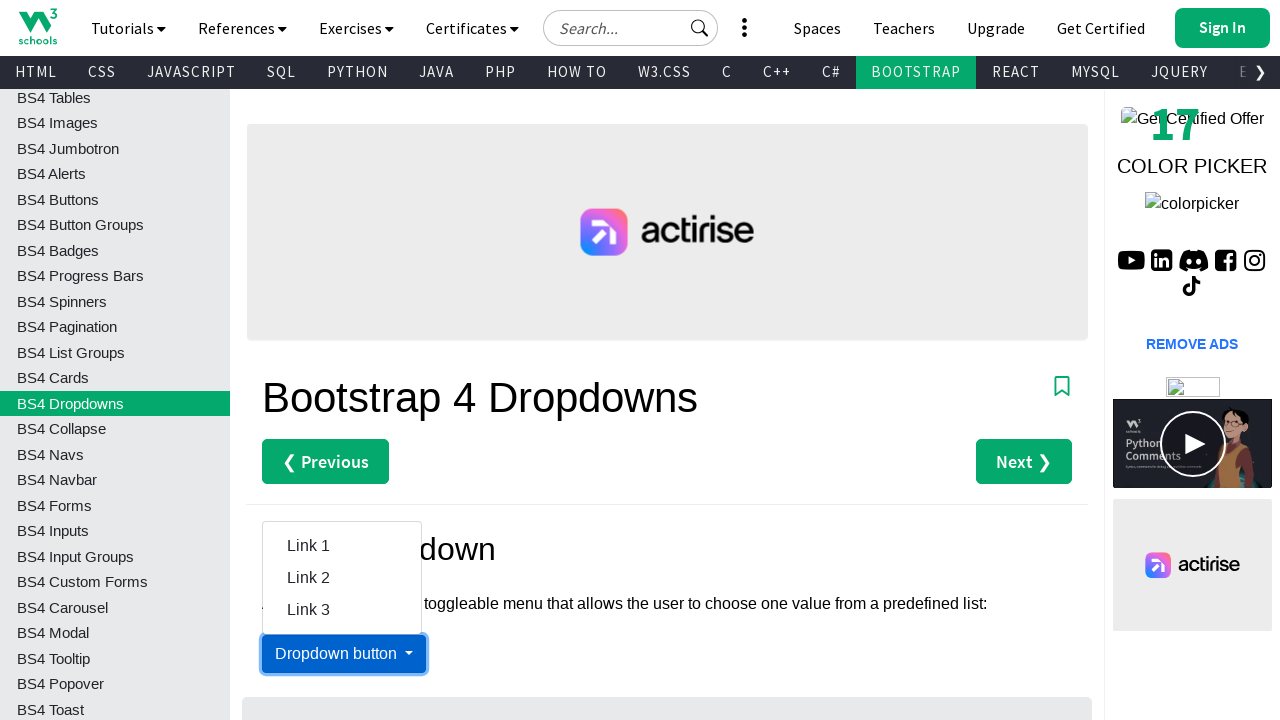